Tests a form that calculates the sum of two displayed numbers and selects the result from a dropdown menu

Starting URL: https://suninjuly.github.io/selects1.html

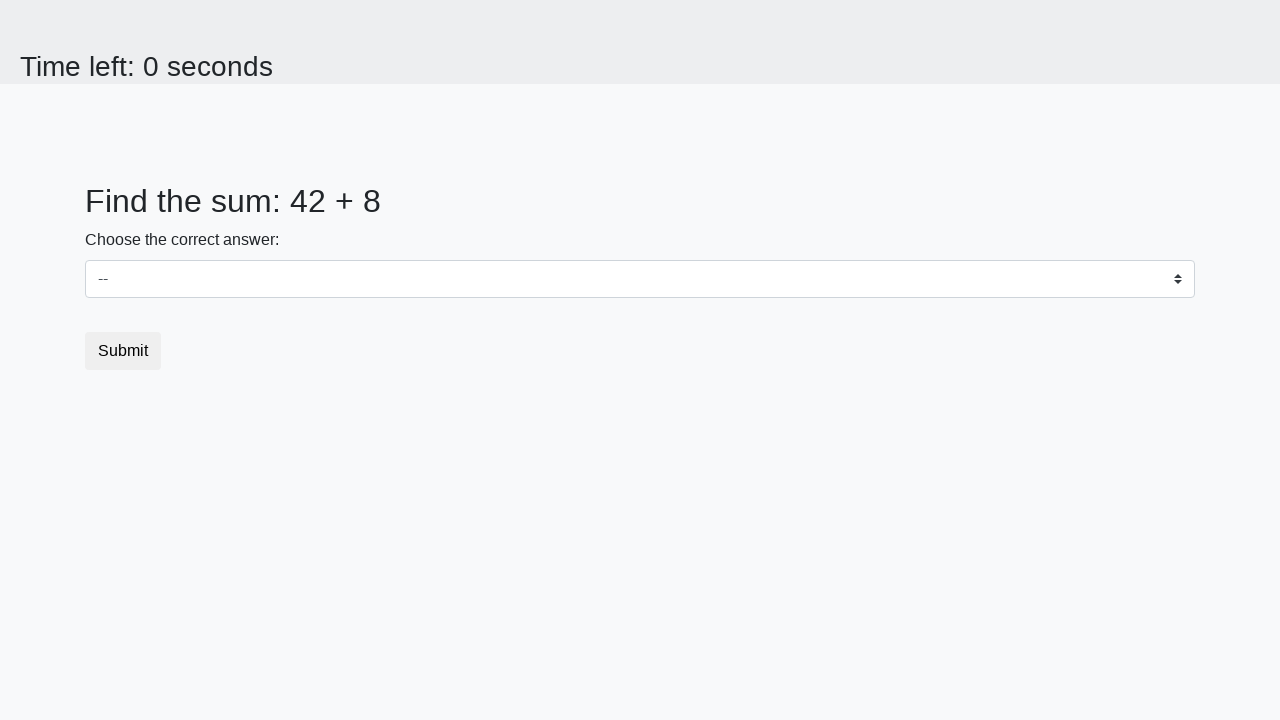

Retrieved first number from #num1 element
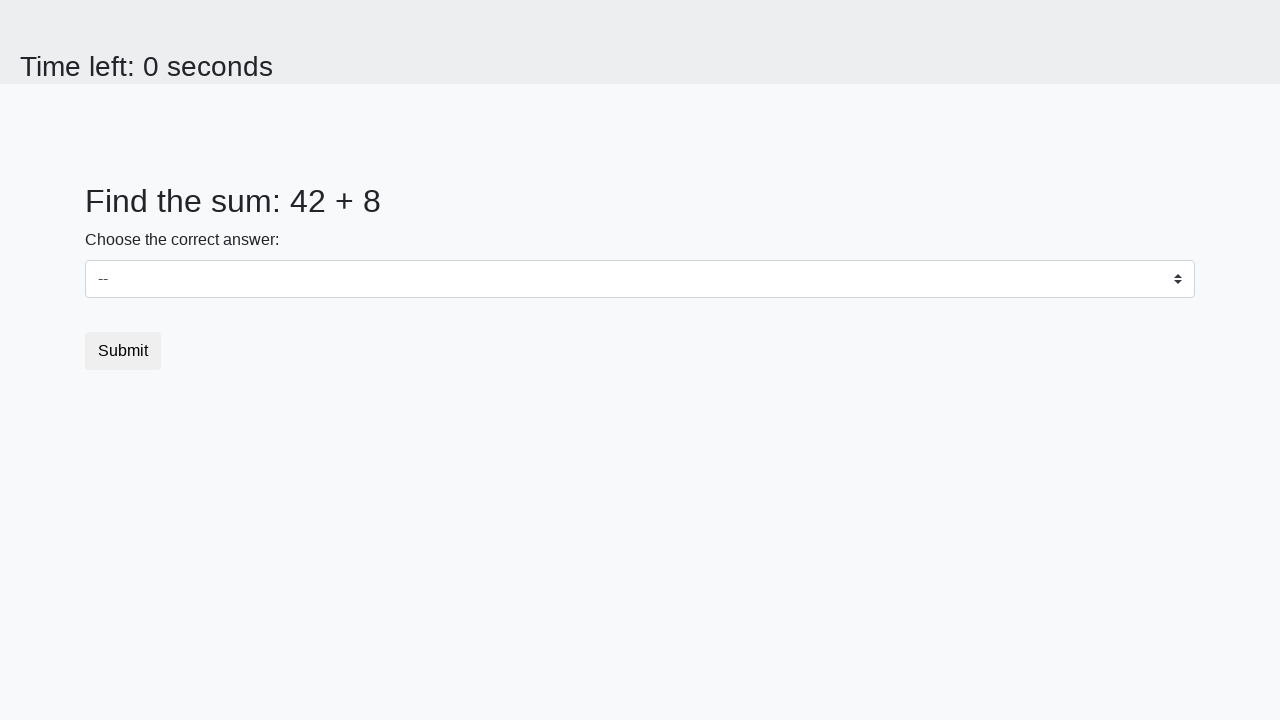

Retrieved second number from #num2 element
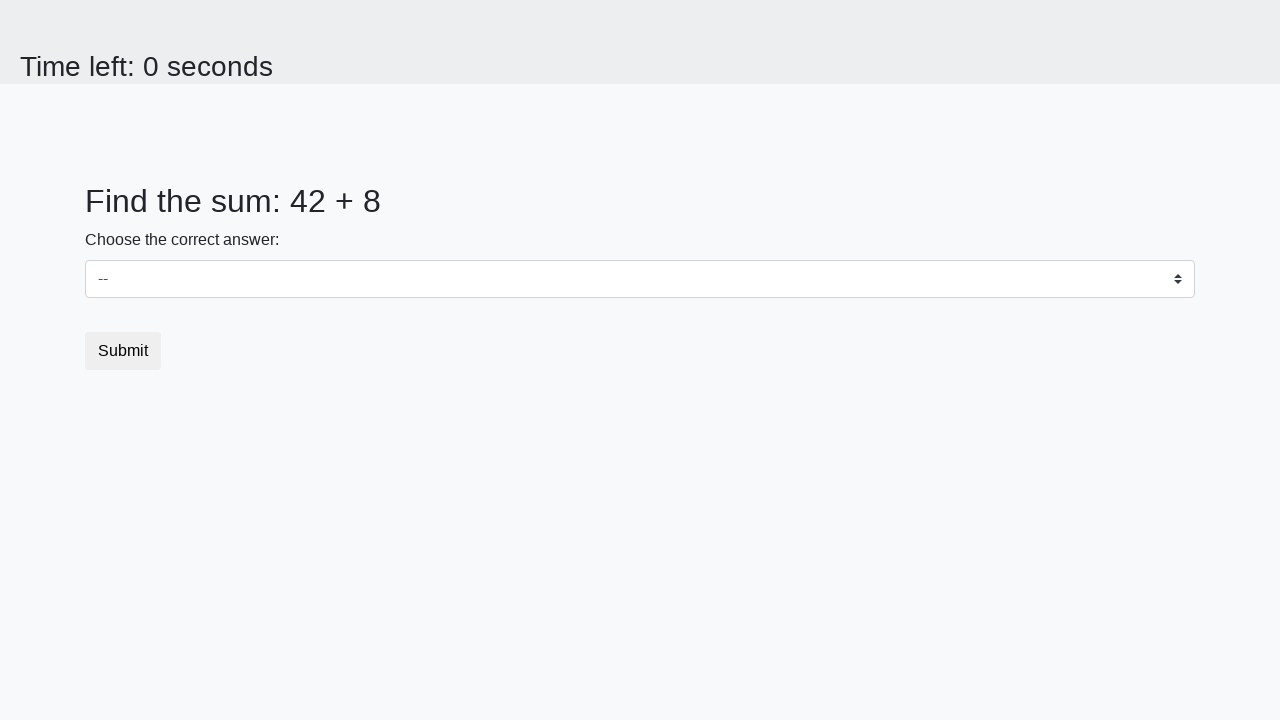

Calculated sum: 42 + 8 = 50
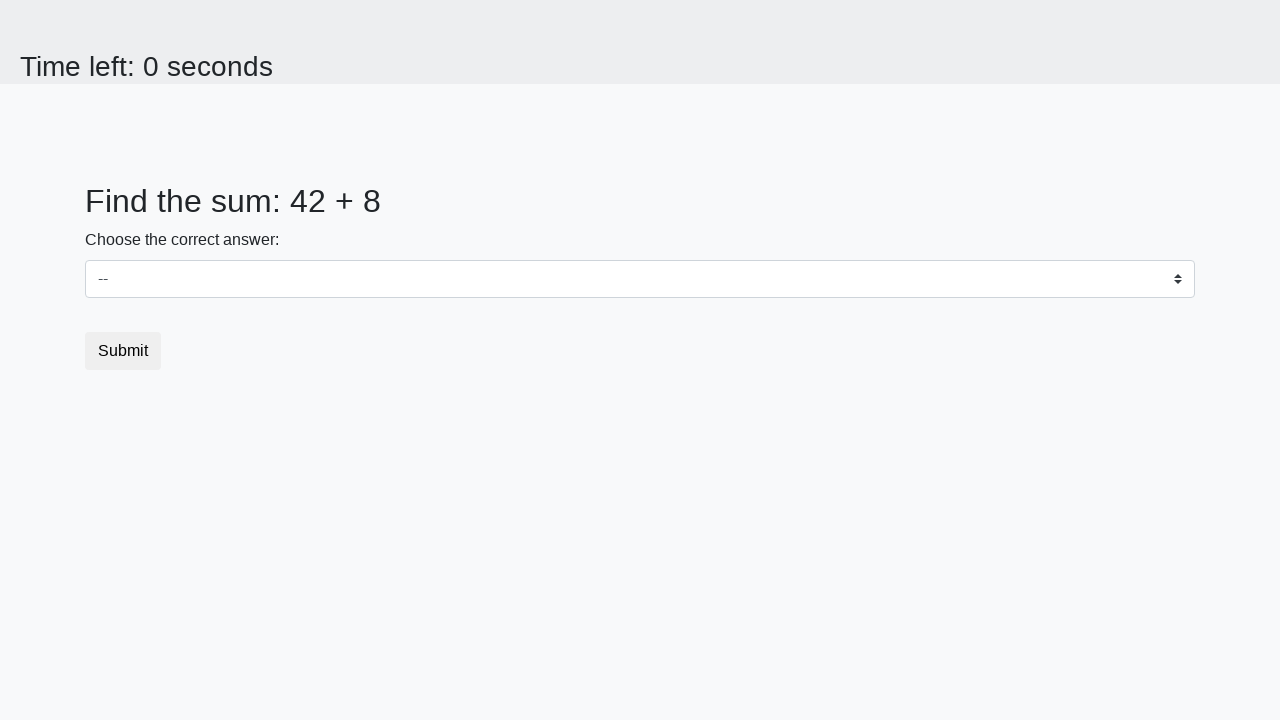

Selected sum value 50 from dropdown on #dropdown
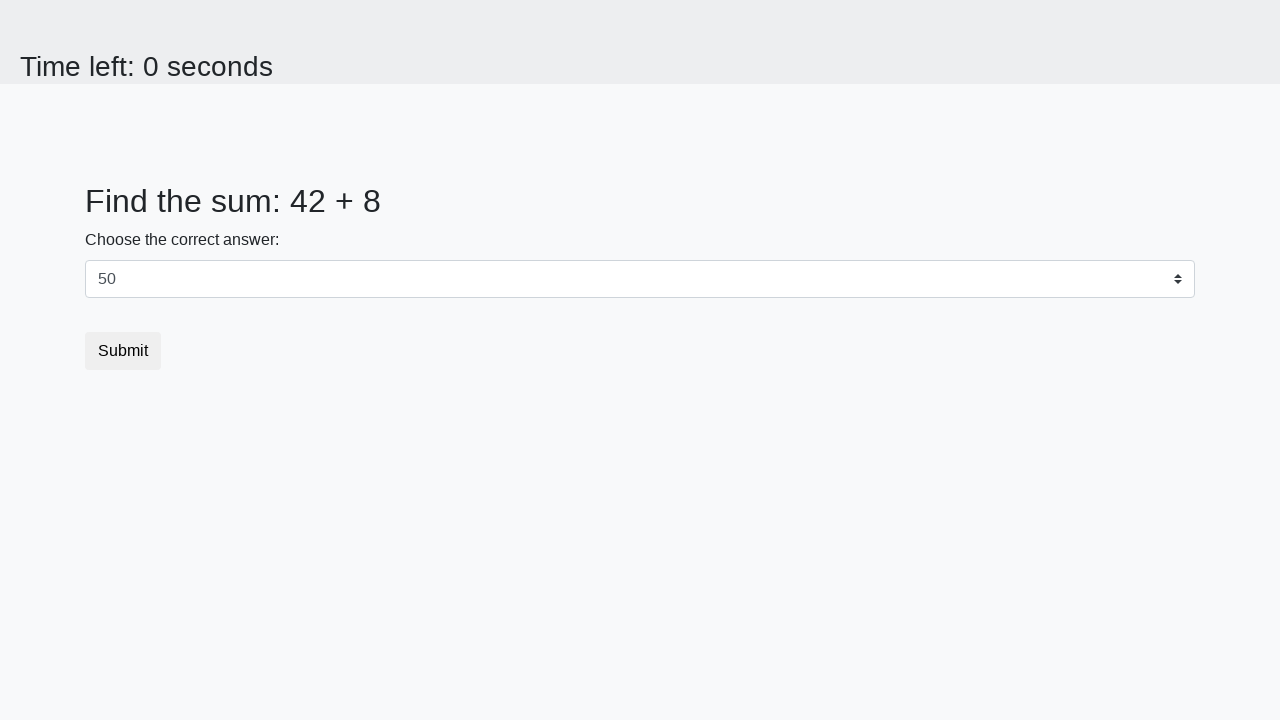

Clicked submit button at (123, 351) on .btn
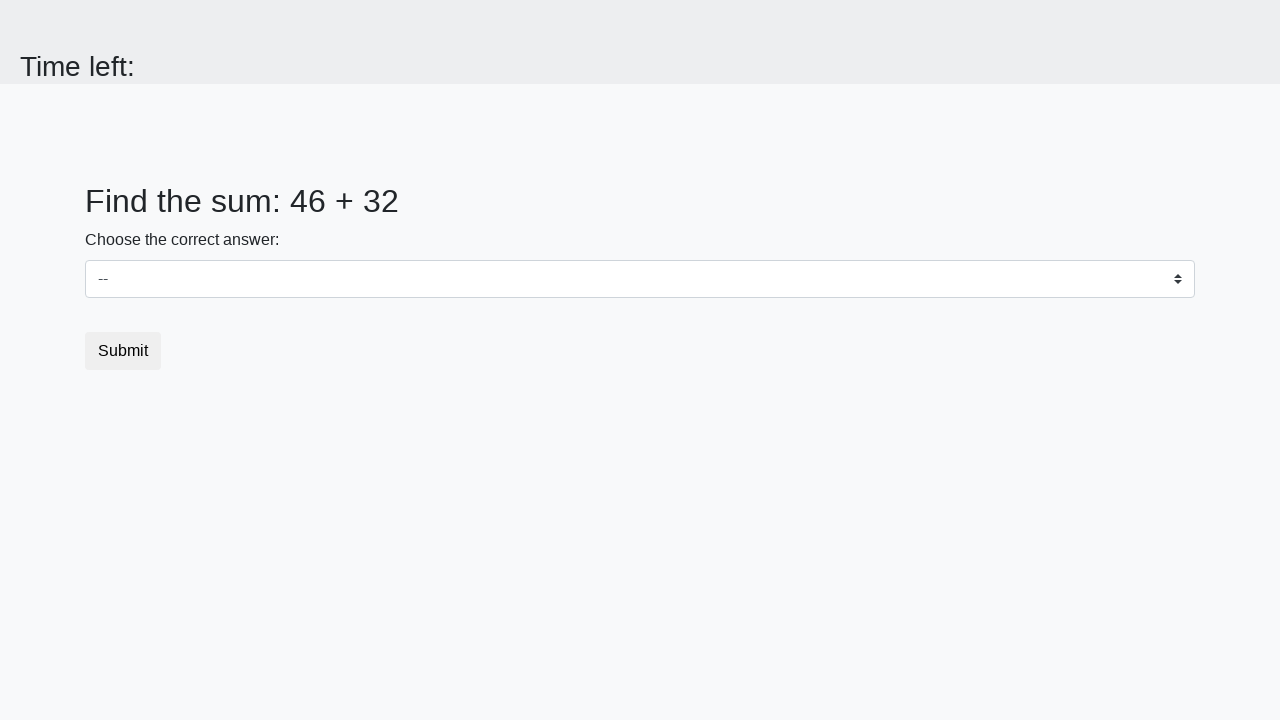

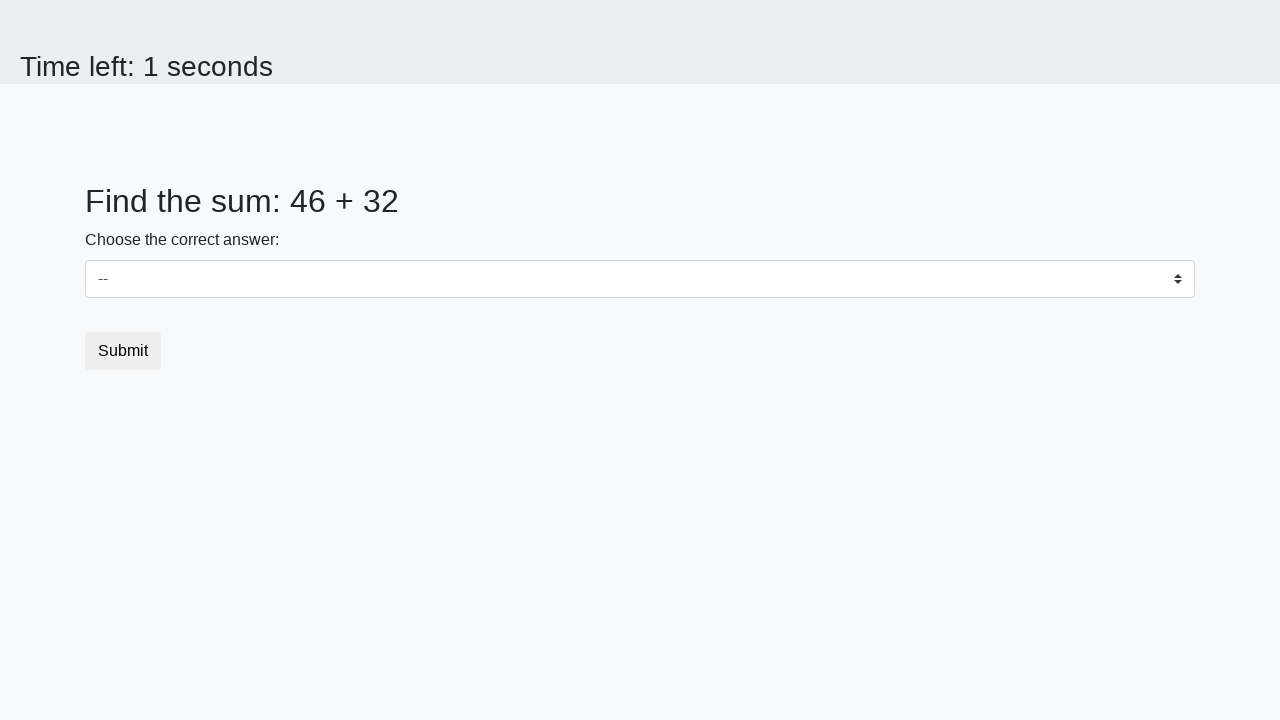